Tests browser navigation functionality by navigating between pages, counting iframes on a frames demo page, checking element dimensions on a registration page, and verifying back/forward navigation works correctly.

Starting URL: https://demo.automationtesting.in/Frames.html

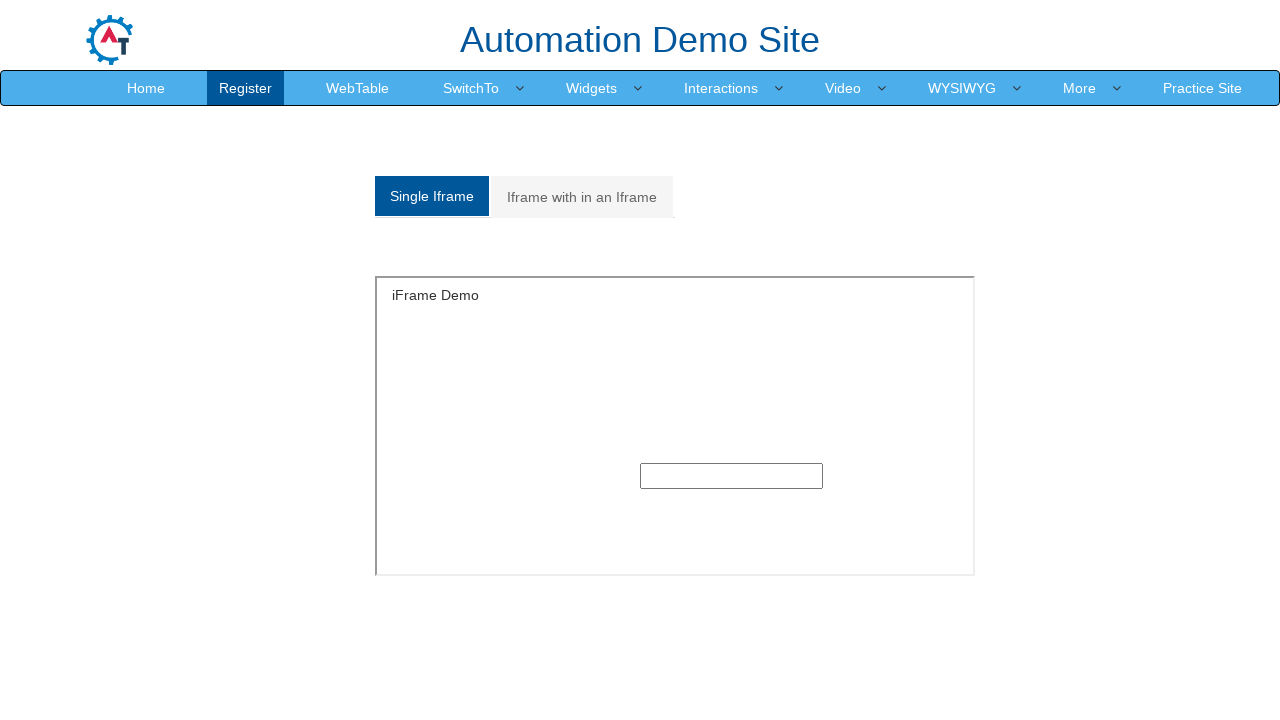

Waited for iframes to load on Frames page
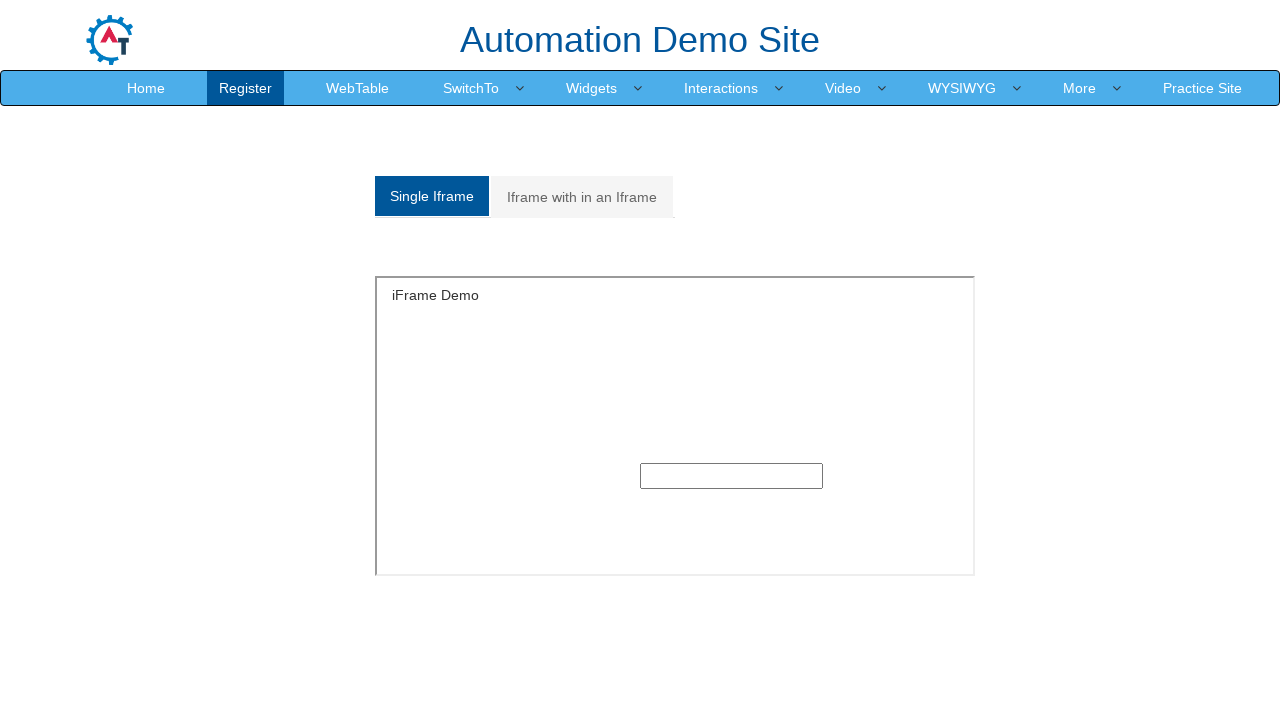

Counted 9 iframes on the page
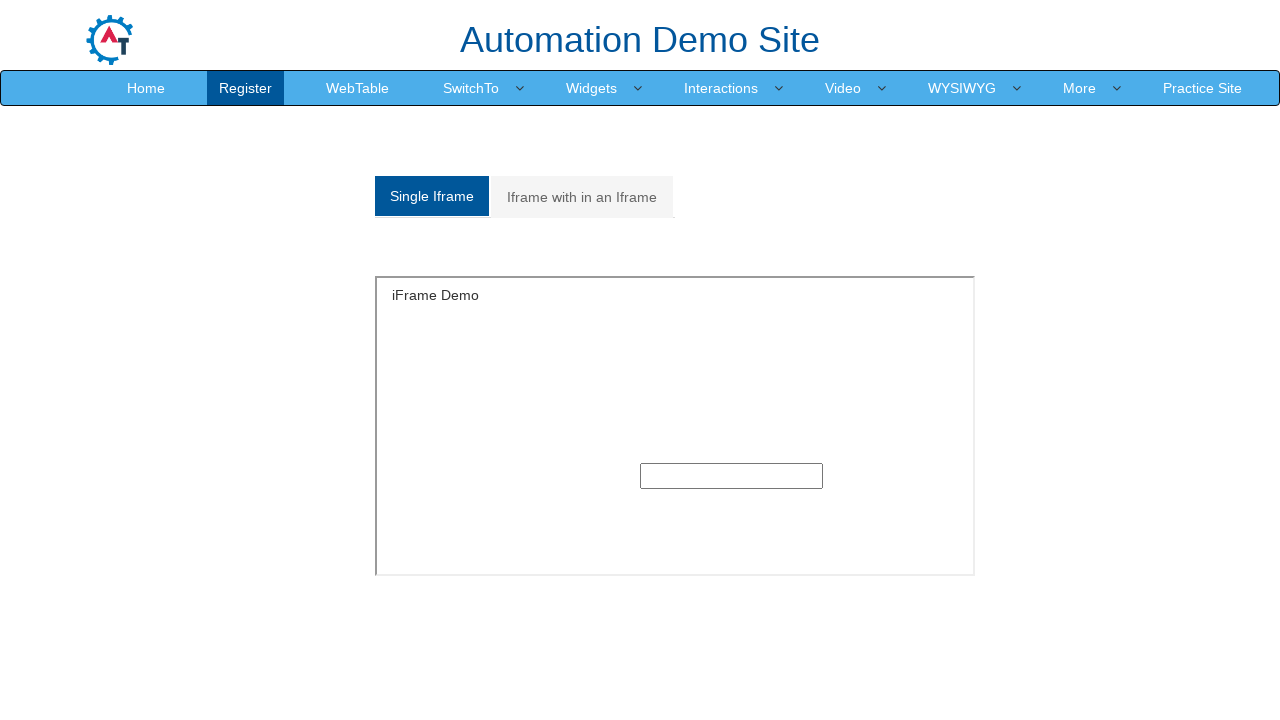

Navigated to Register page
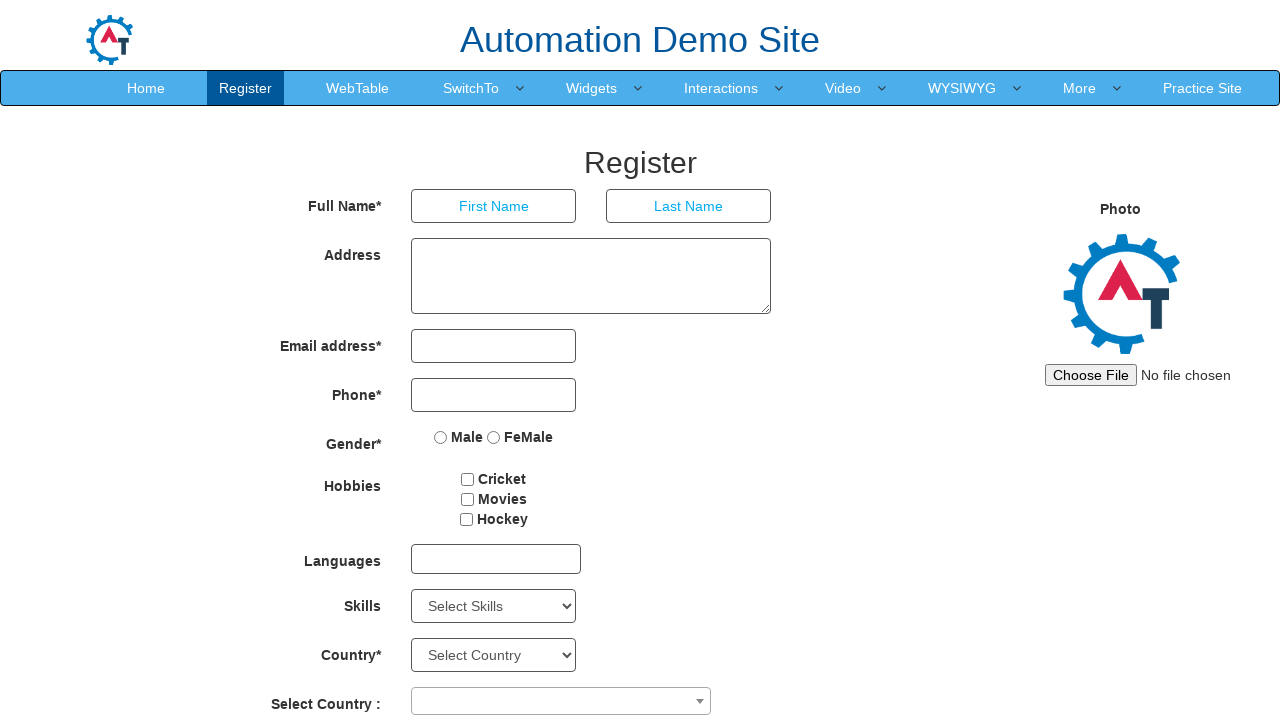

Address textarea element loaded on Register page
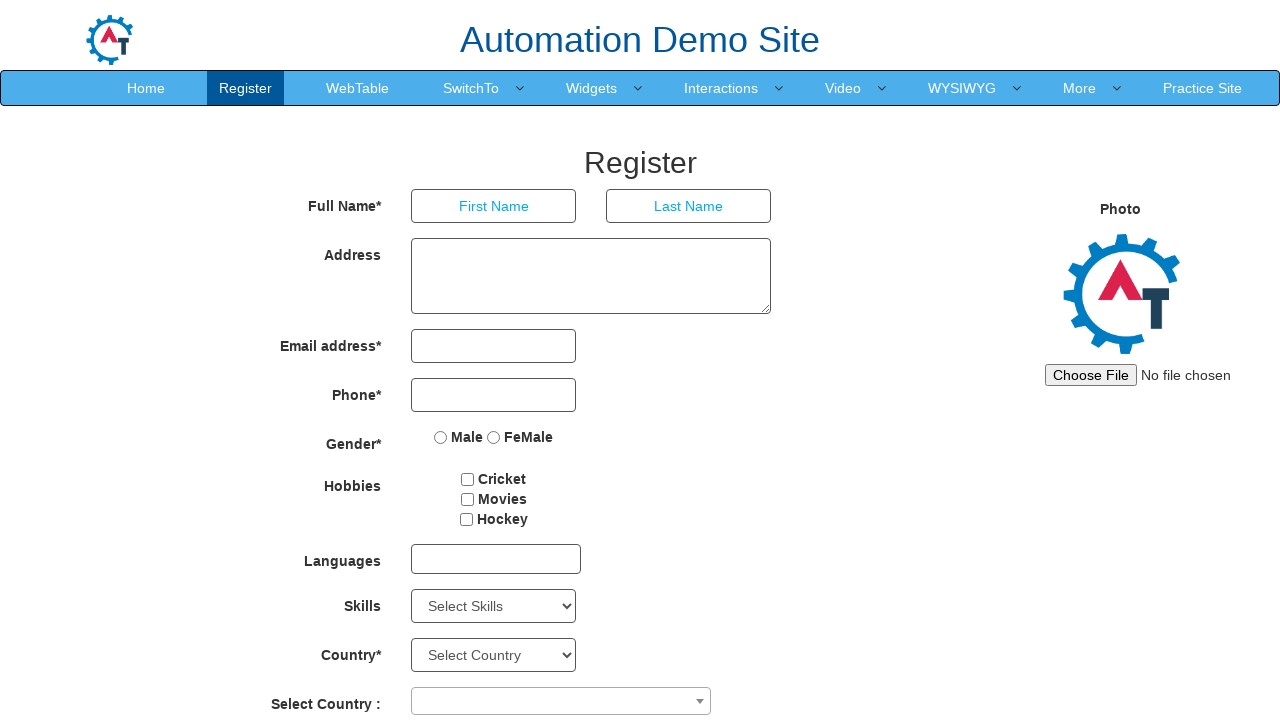

Retrieved bounding box dimensions for address textarea
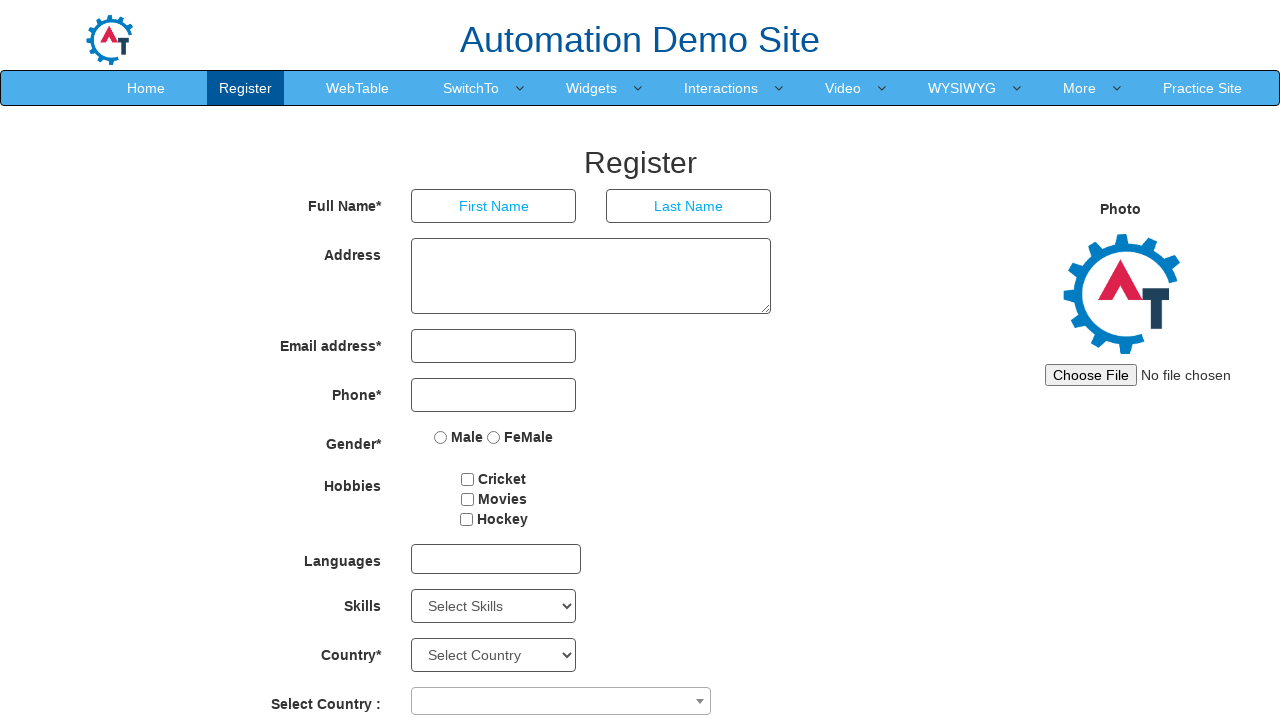

Navigated back to Frames page
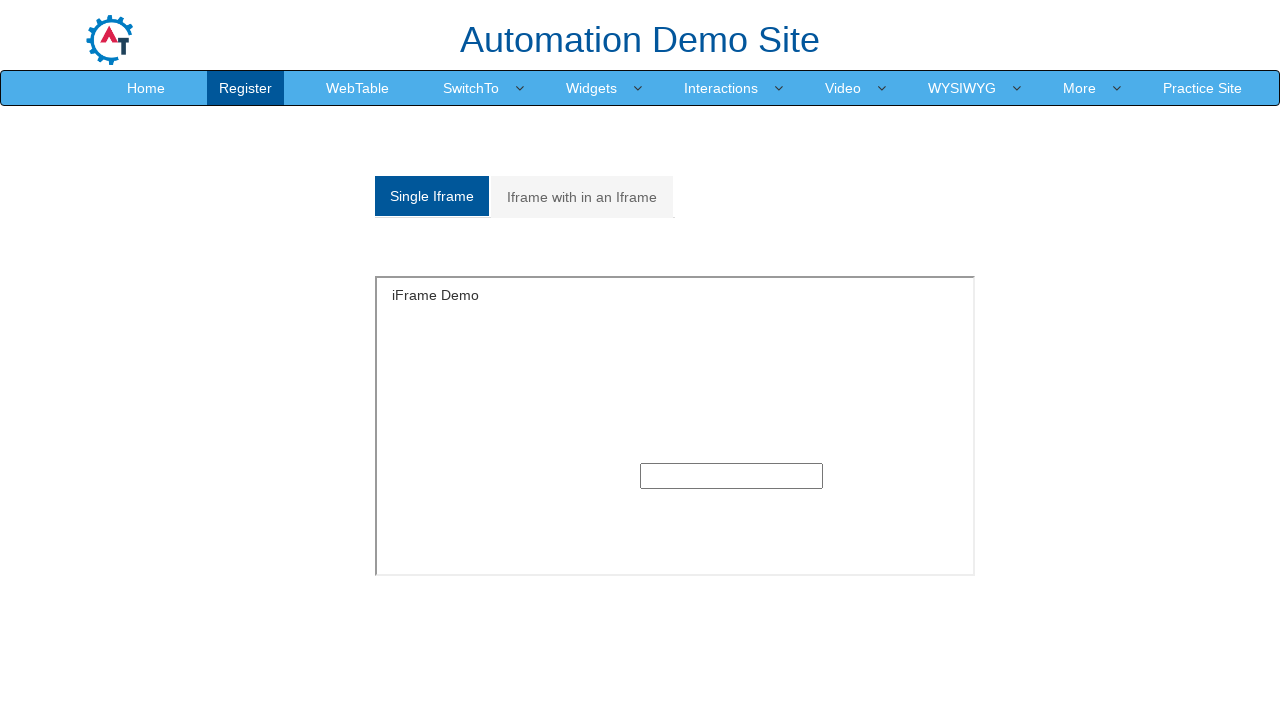

Iframes reloaded after back navigation
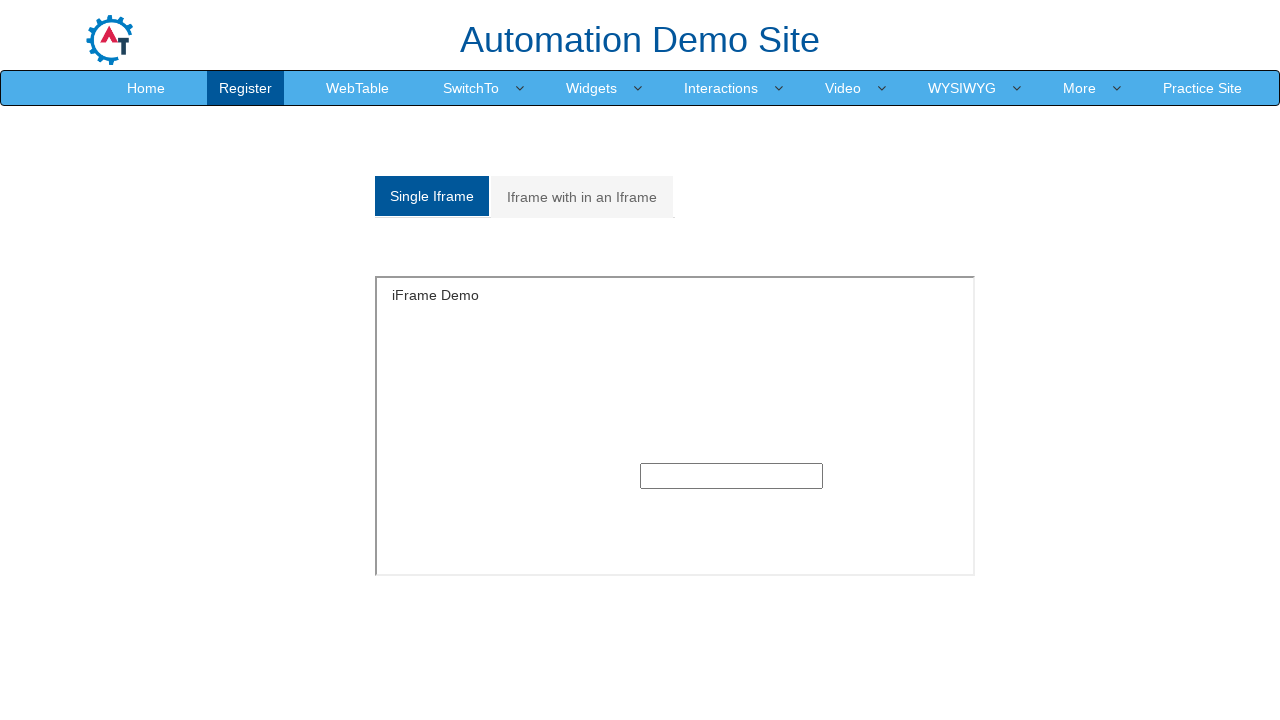

Navigated forward to Register page
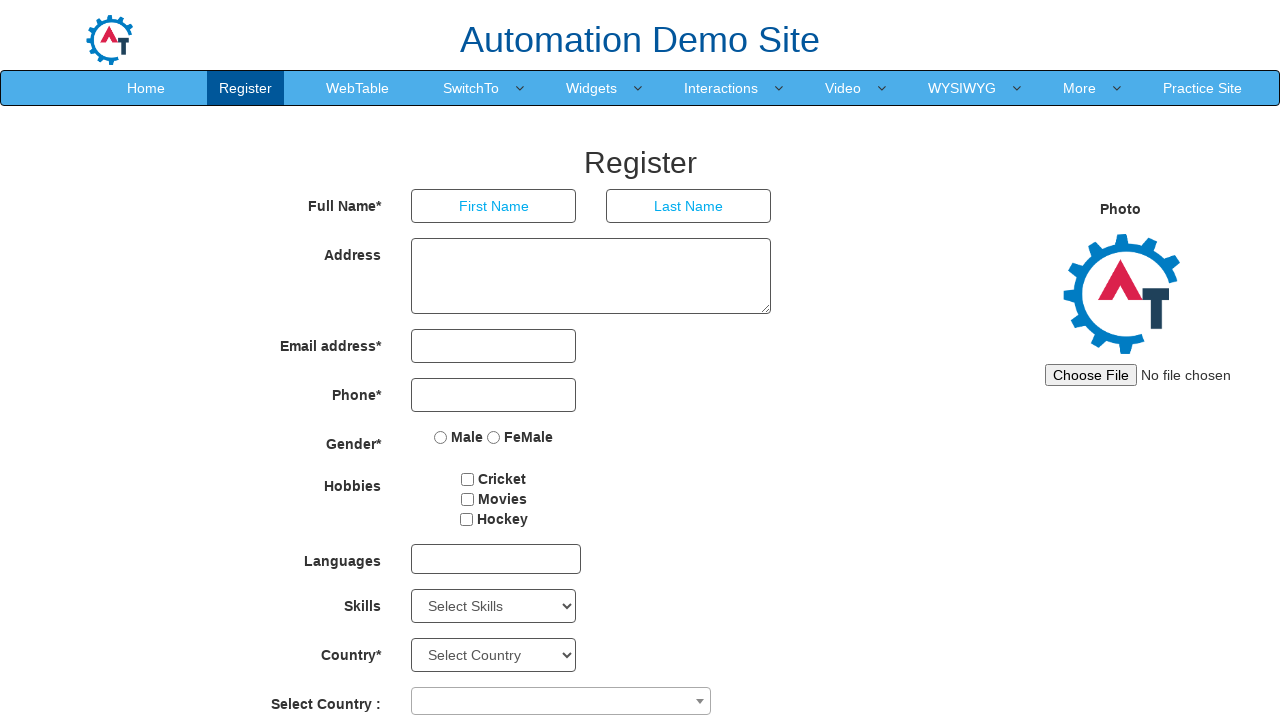

Address textarea element loaded after forward navigation
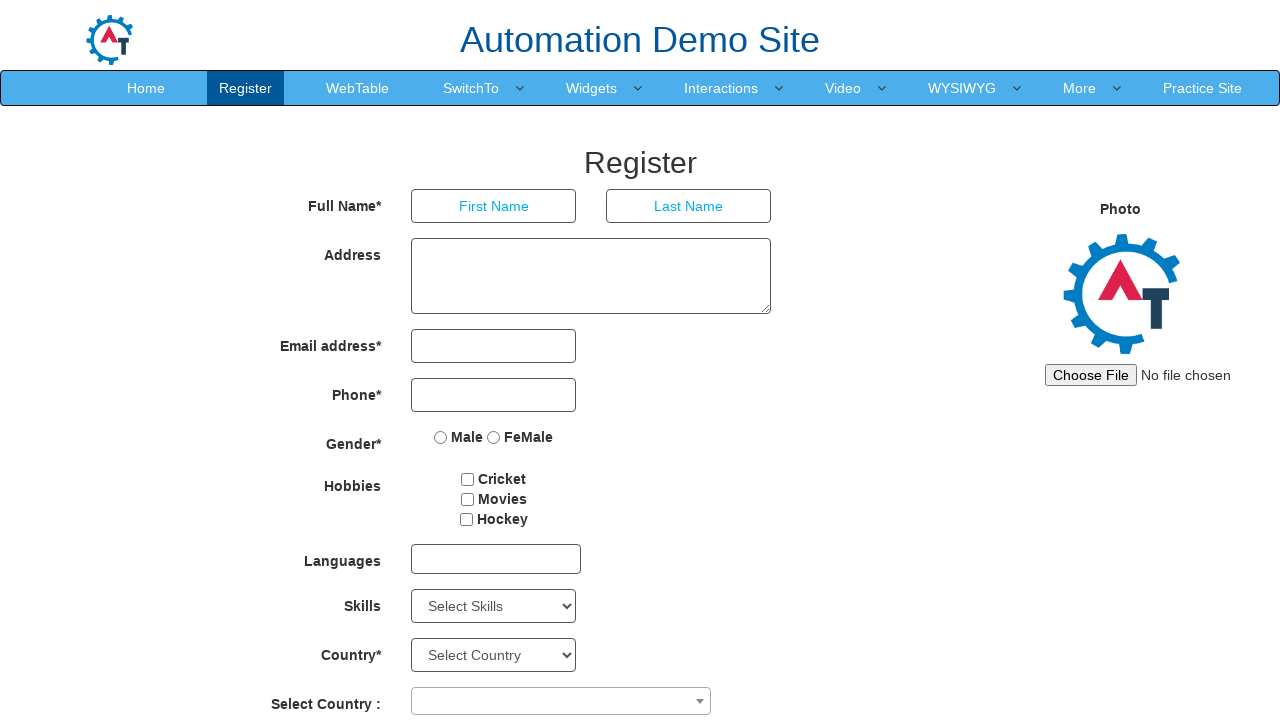

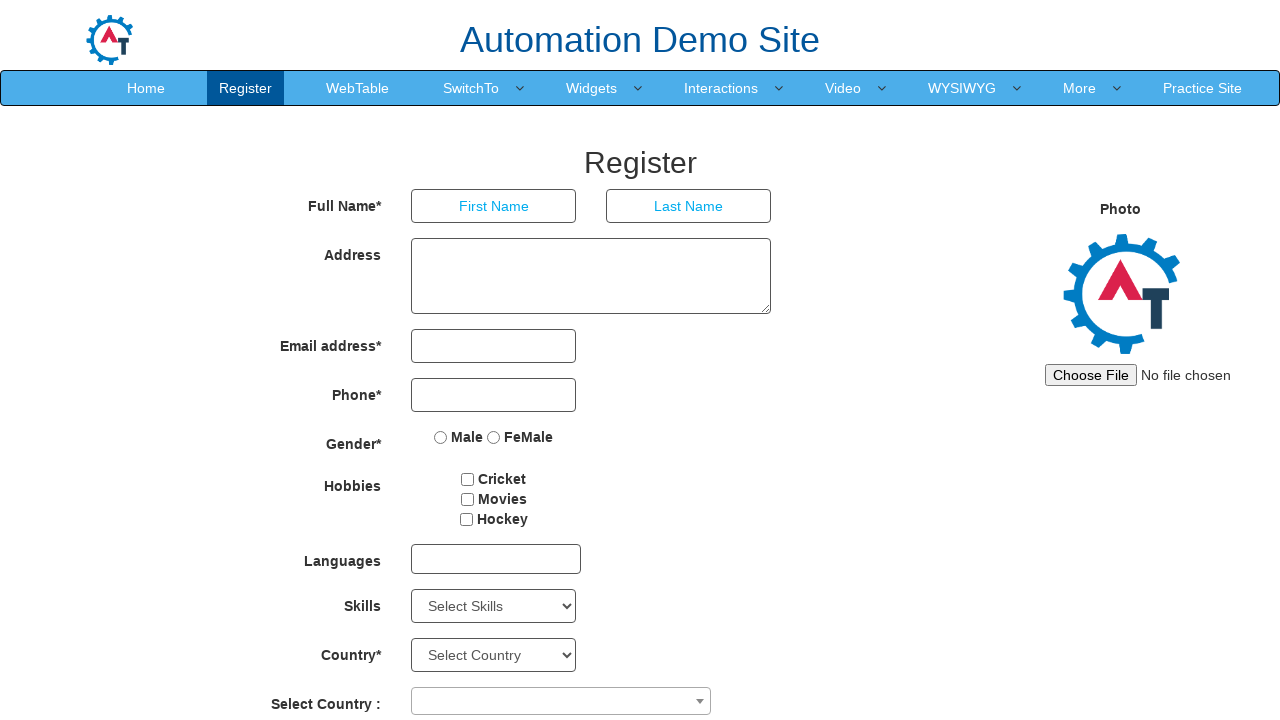